Tests basic GitHub navigation by visiting the homepage, navigating to a user profile page, verifying the page title contains the username, and navigating back to the homepage.

Starting URL: https://github.com

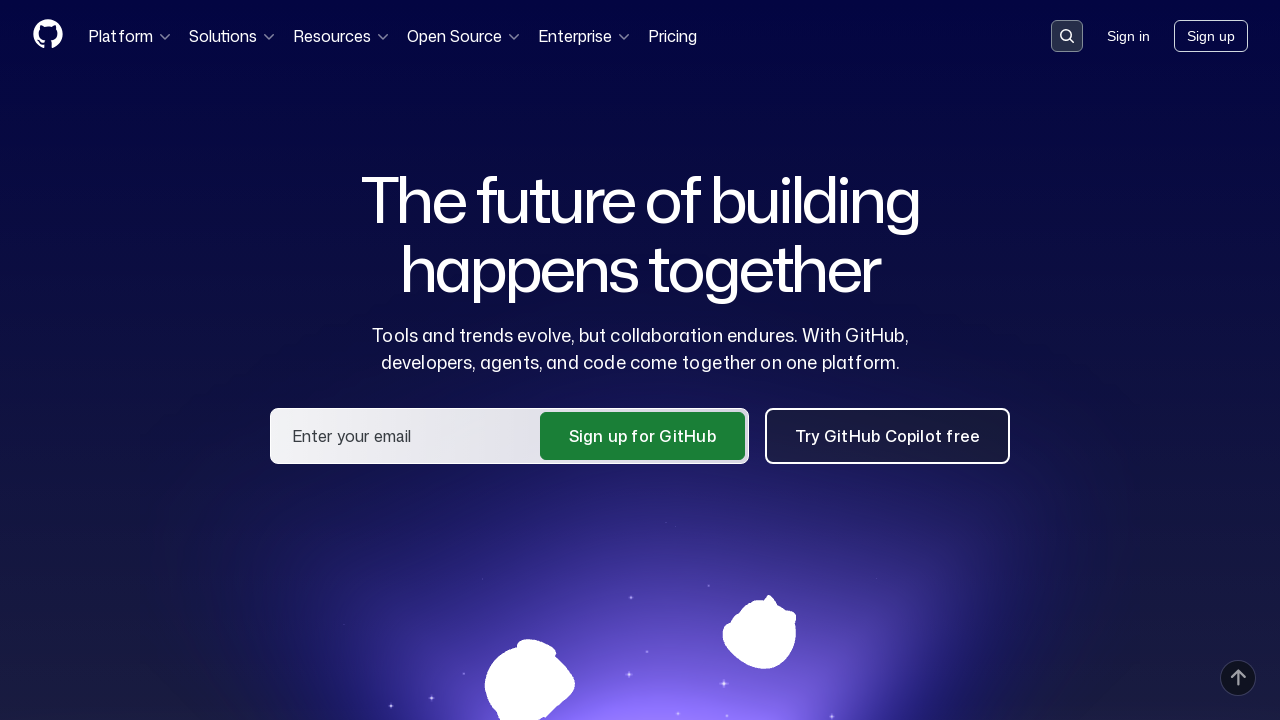

GitHub homepage loaded (domcontentloaded)
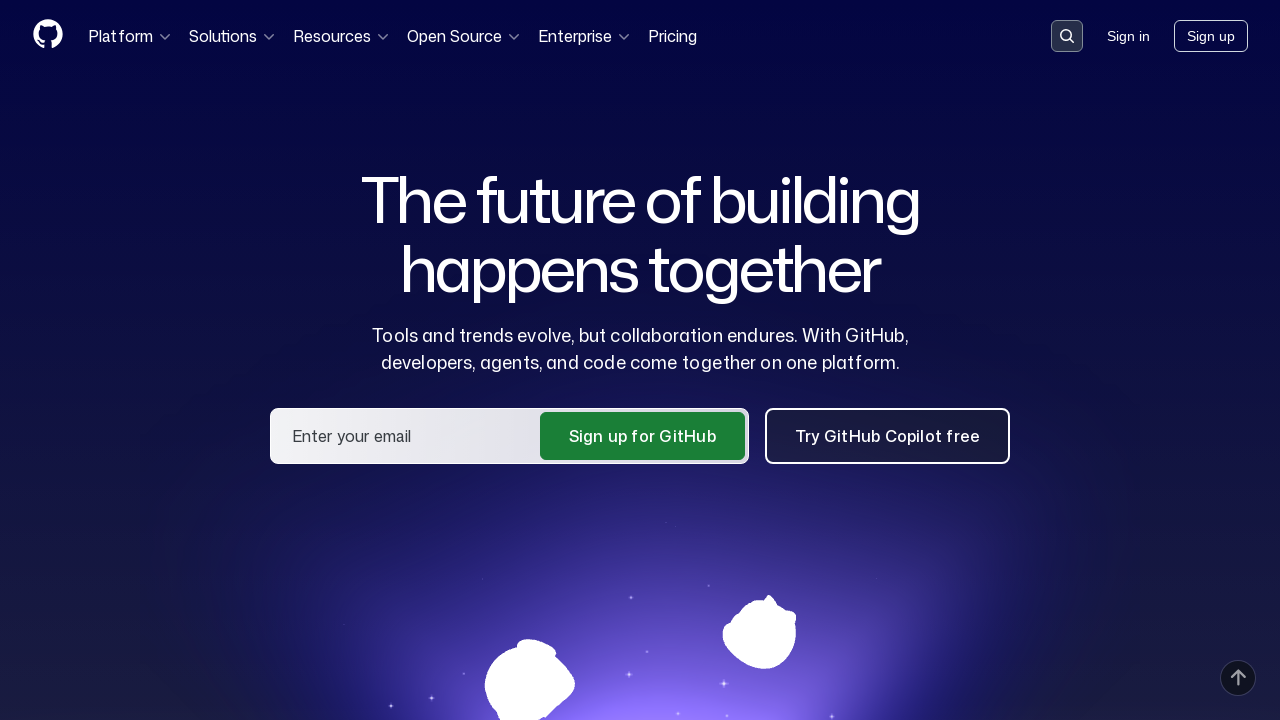

Navigated to bugrarslan user profile page
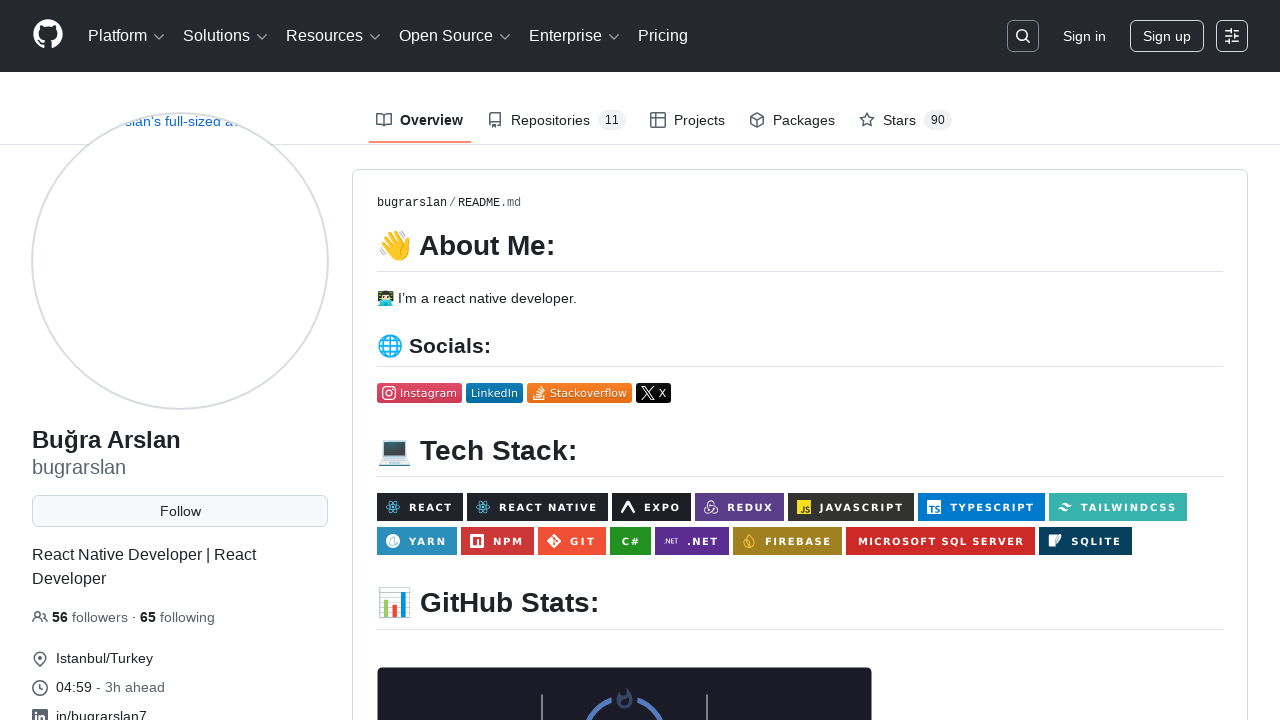

User profile page loaded (domcontentloaded)
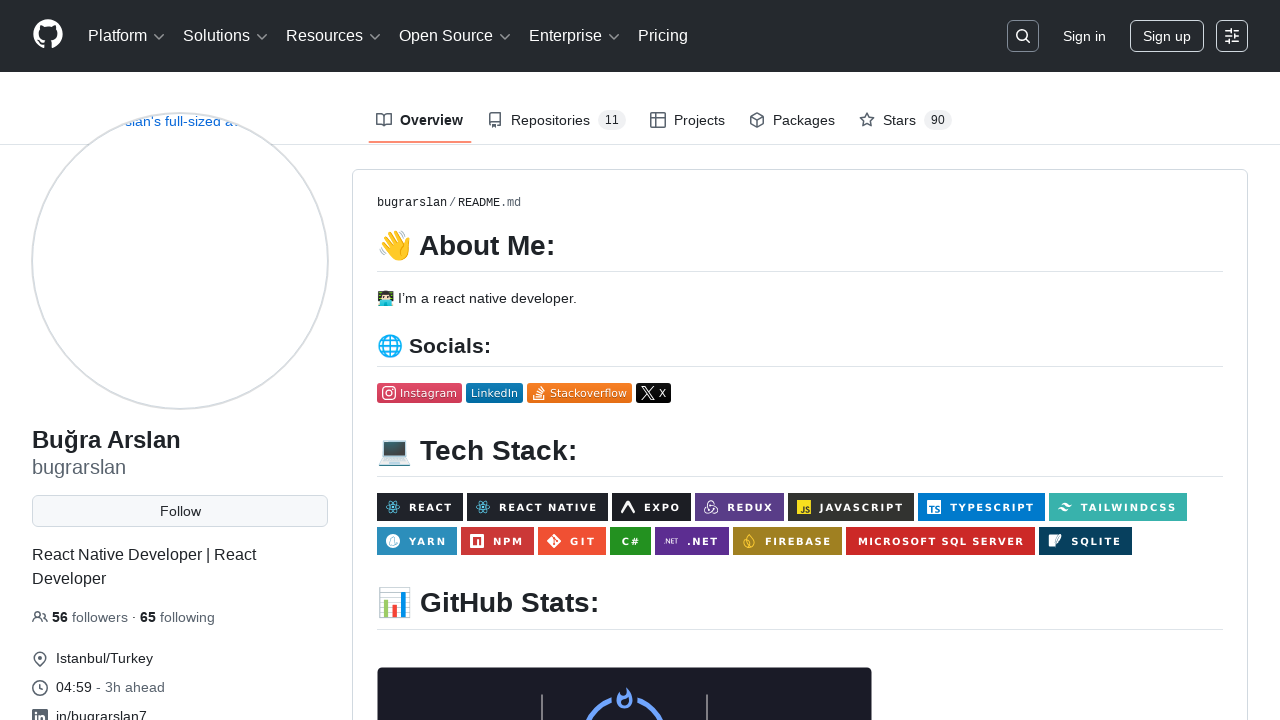

Verified that page title contains 'bugrarslan'
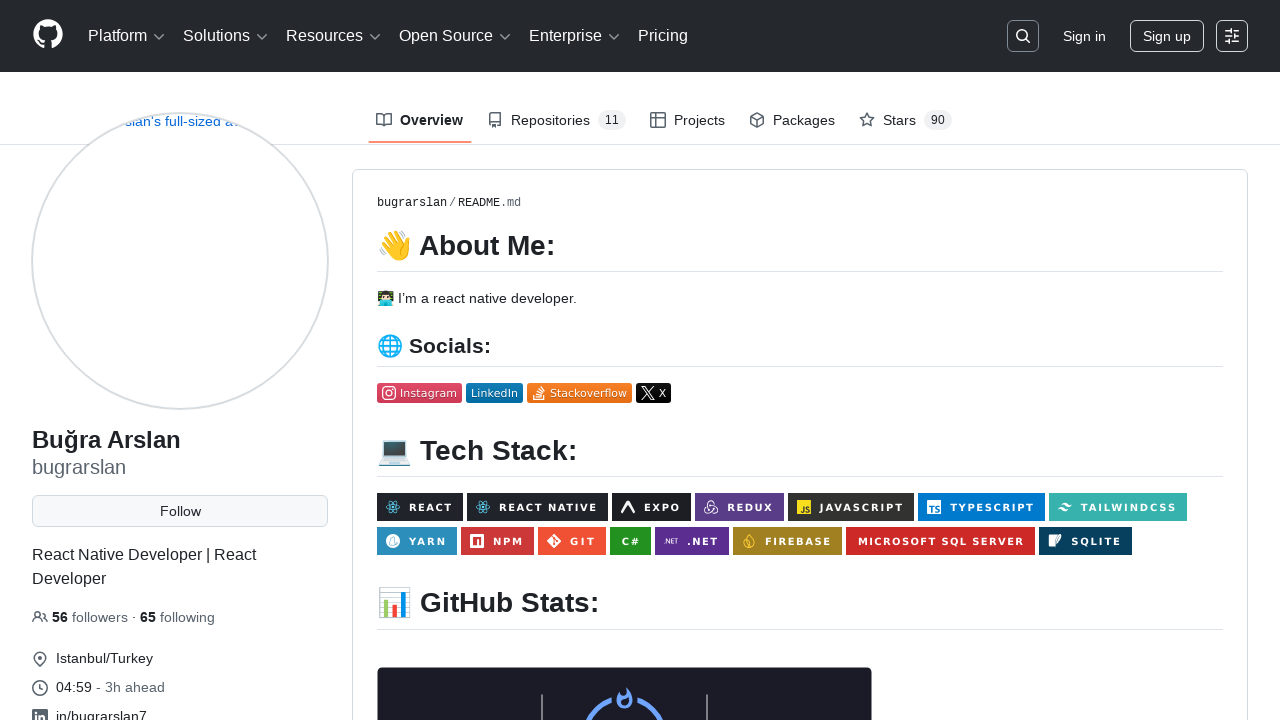

Navigated back to homepage
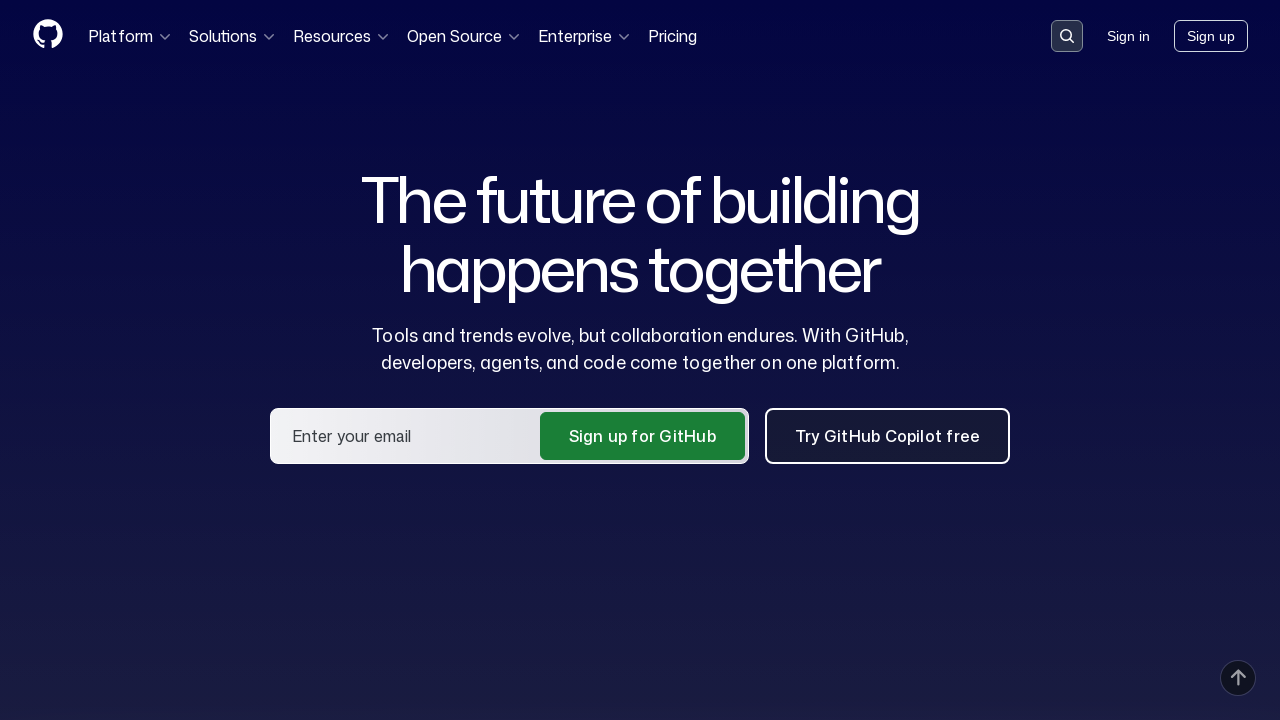

Homepage loaded again (domcontentloaded)
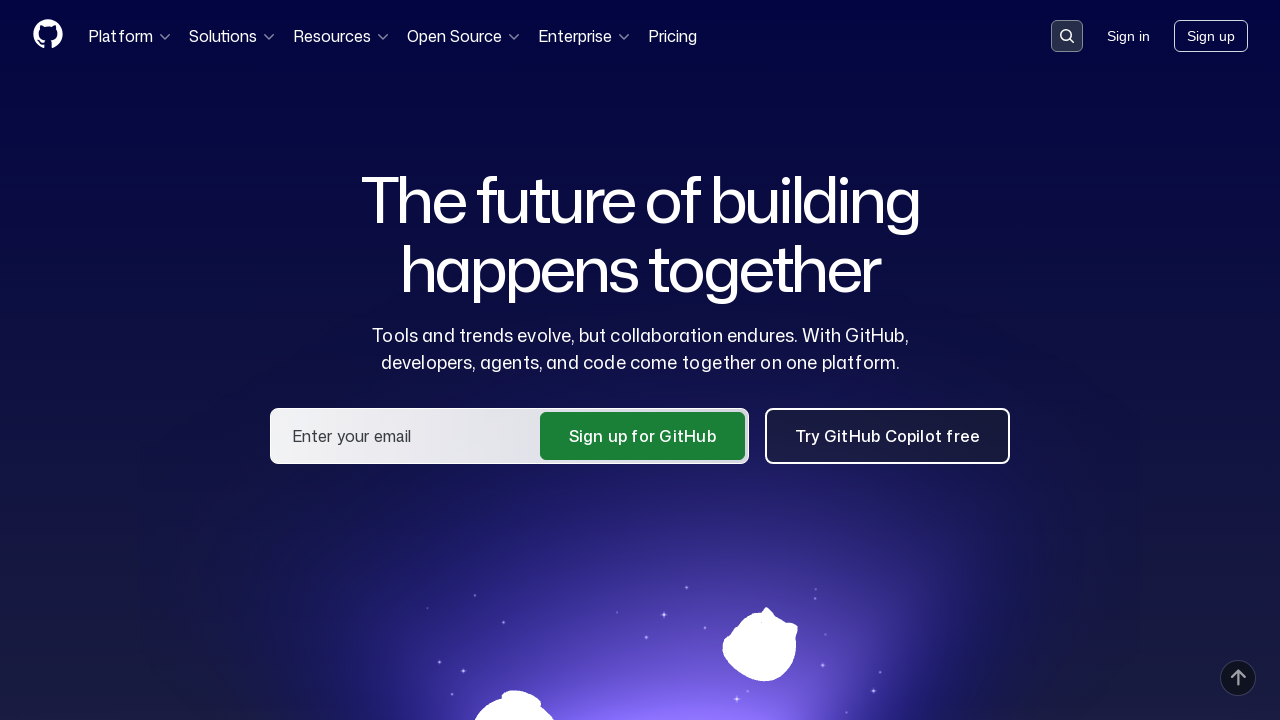

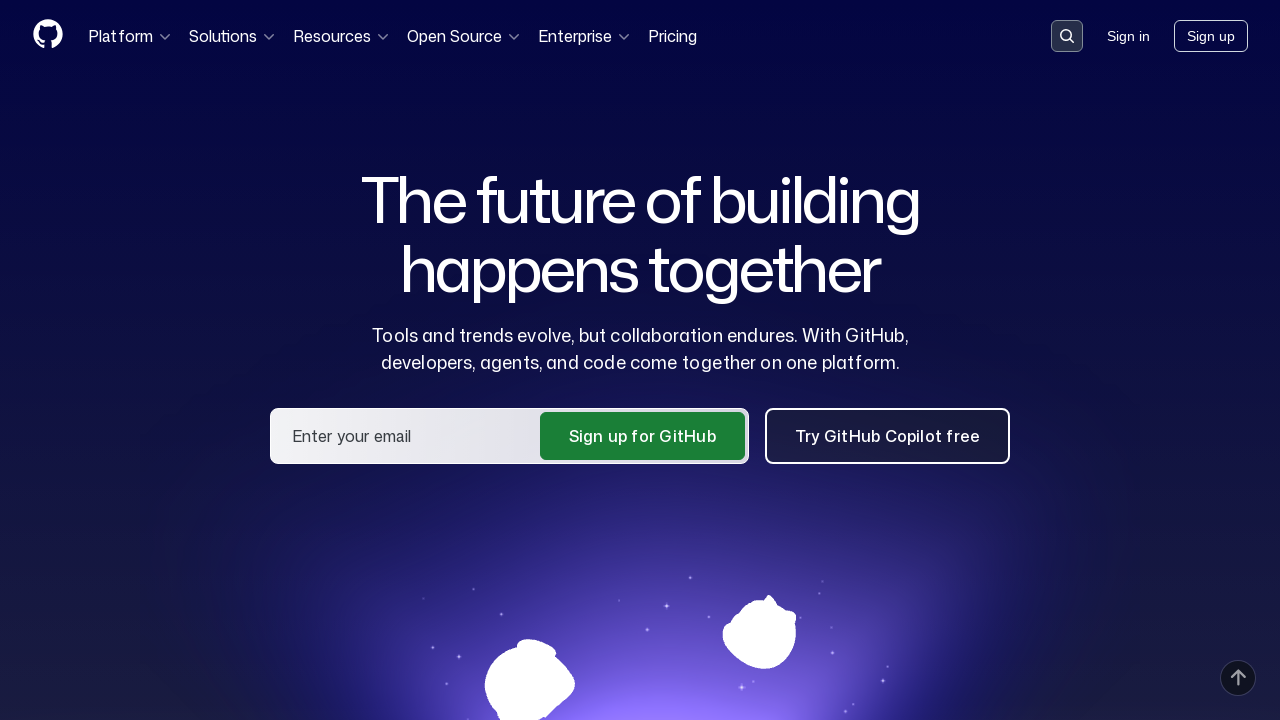